Navigates to W3Schools HTML tables tutorial page and verifies that the customers table is loaded with rows and columns of data.

Starting URL: https://www.w3schools.com/html/html_tables.asp

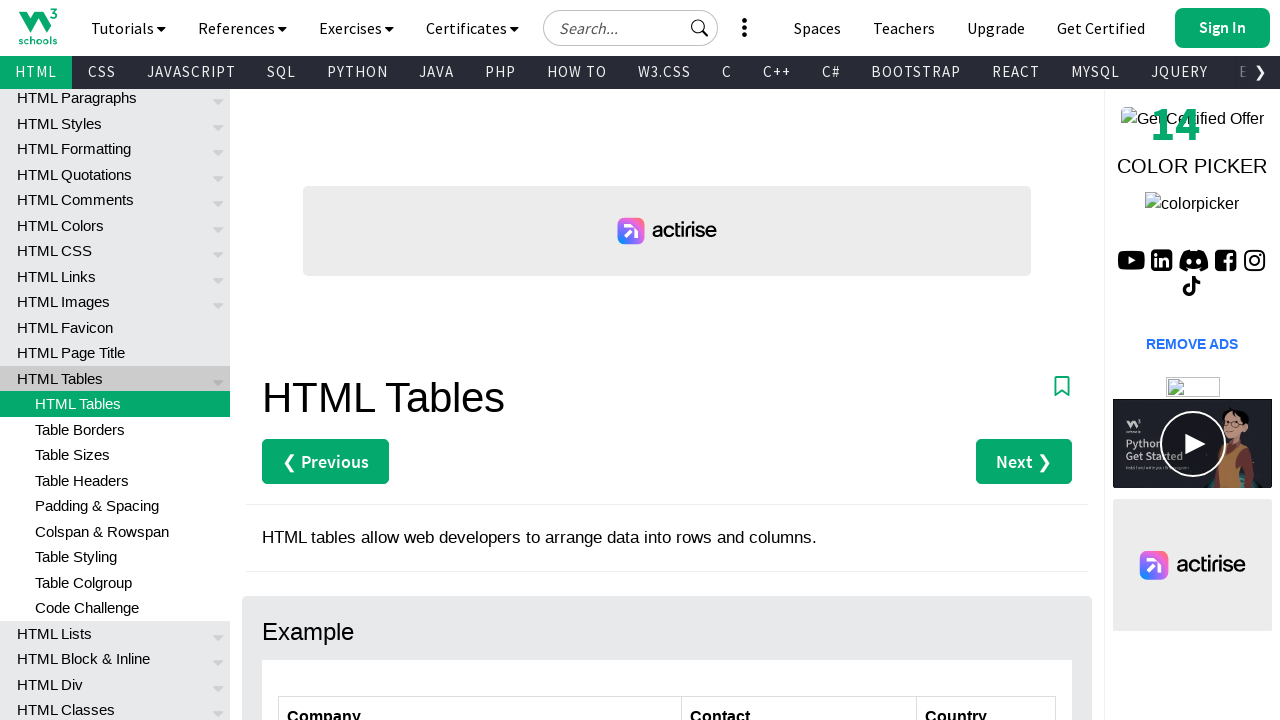

Navigated to W3Schools HTML tables tutorial page
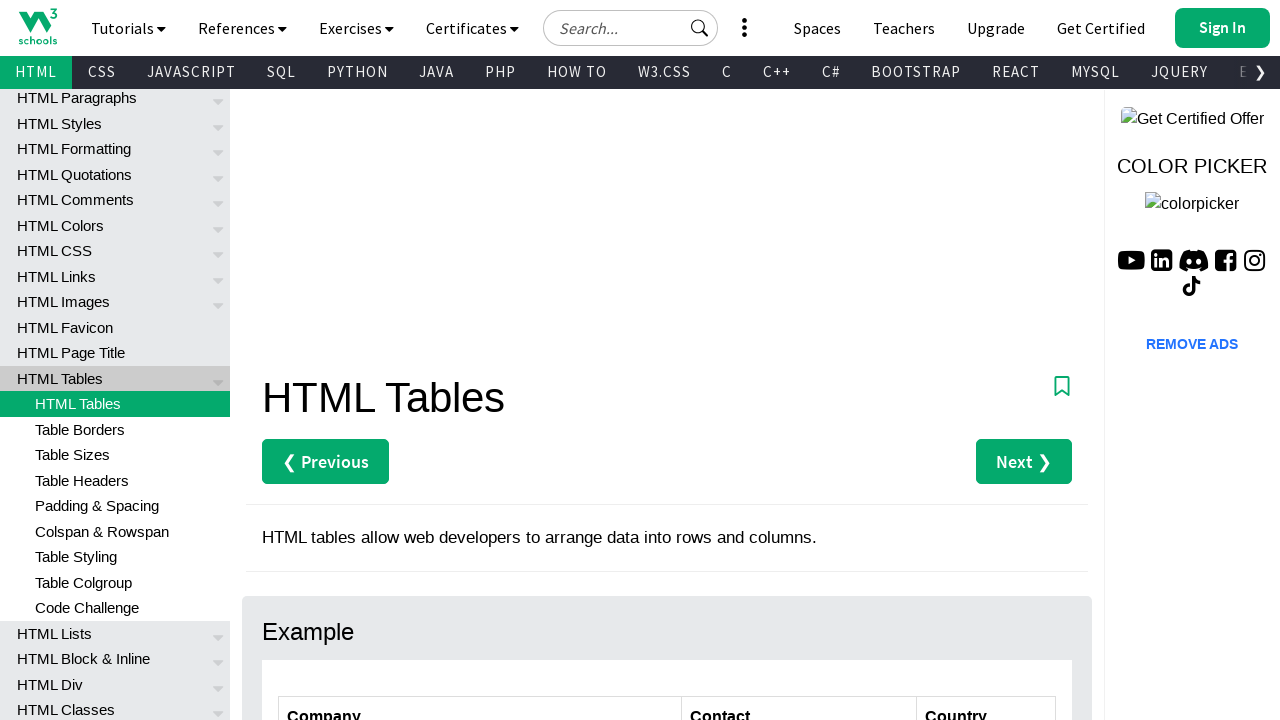

Customers table is visible on the page
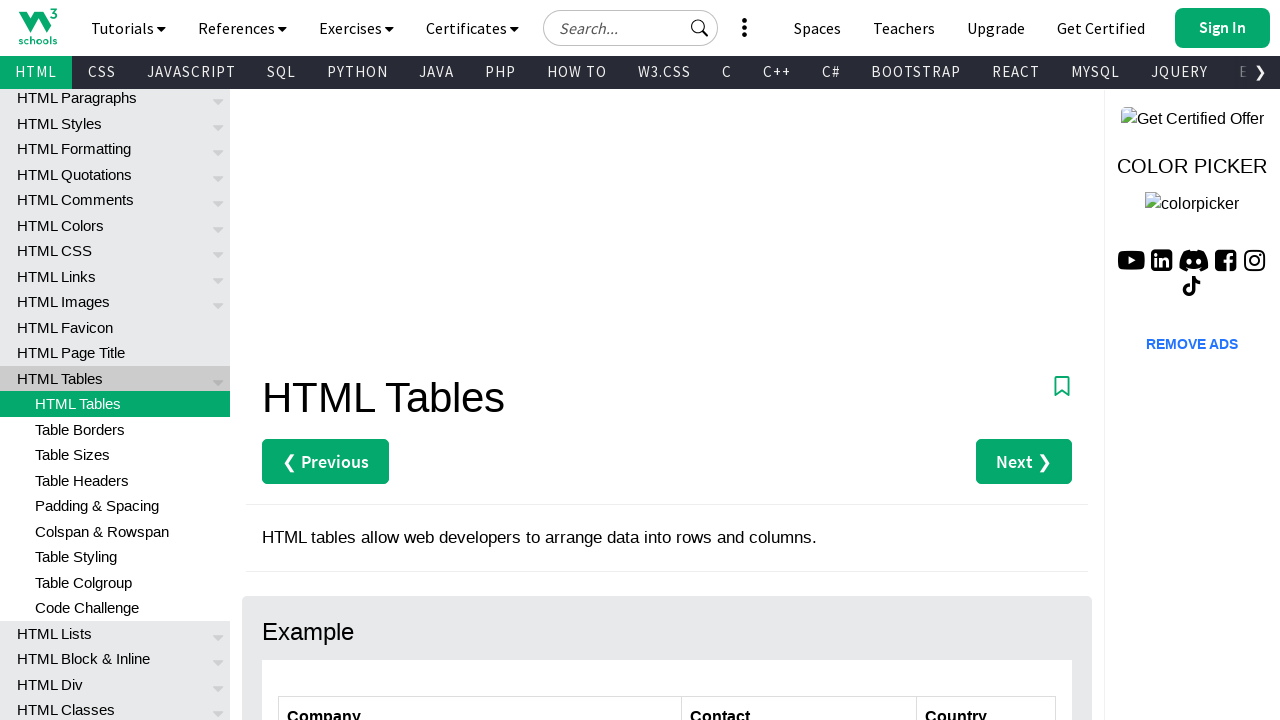

Located all table body rows in customers table
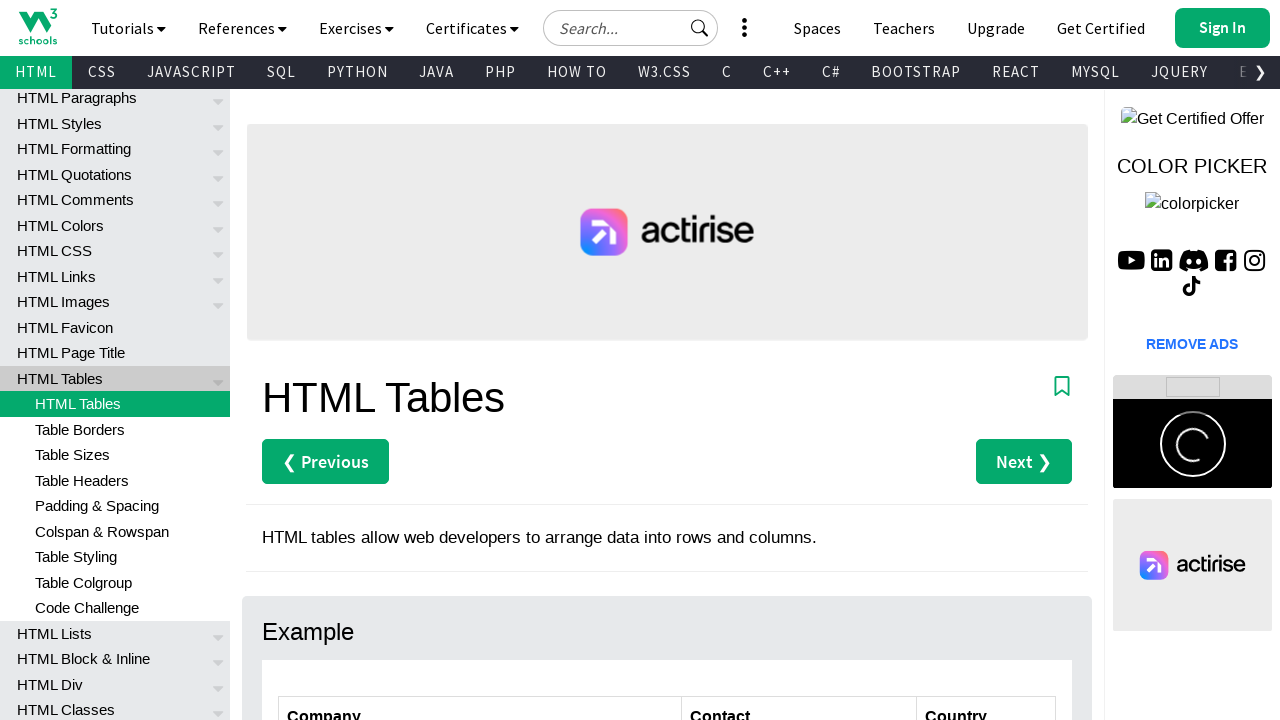

First table row is ready
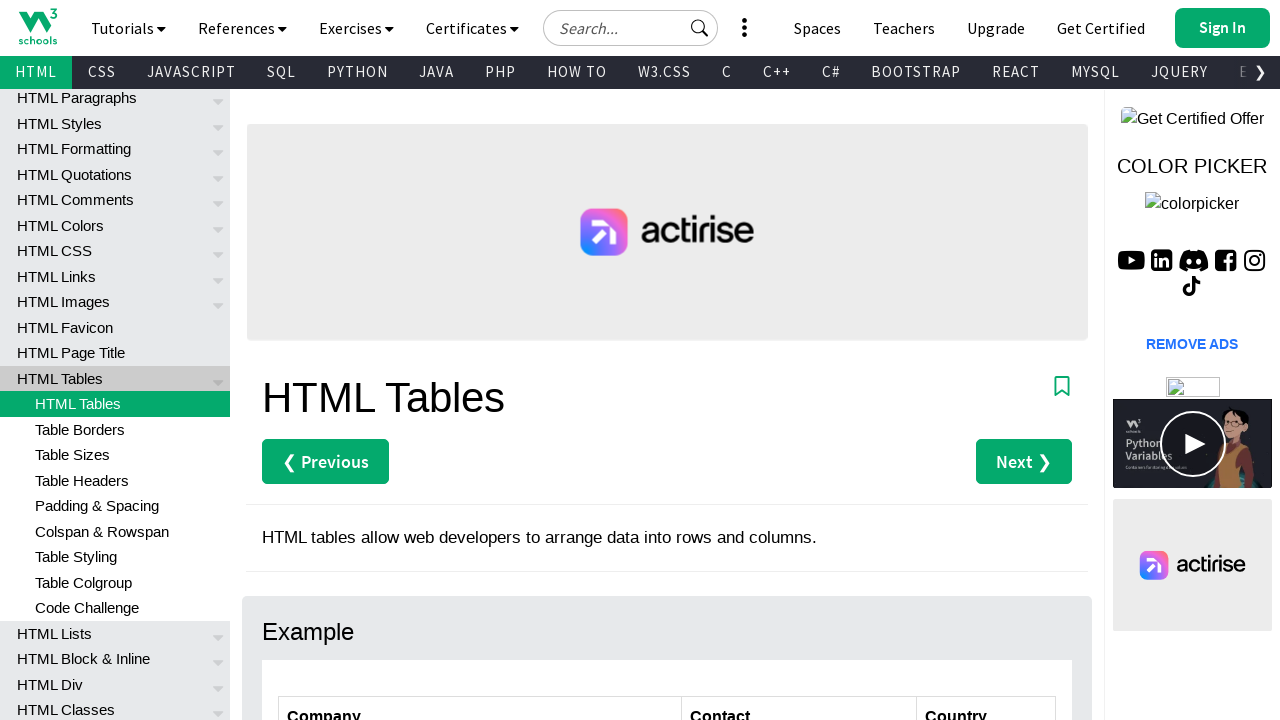

Located all cells in the first data row of the table
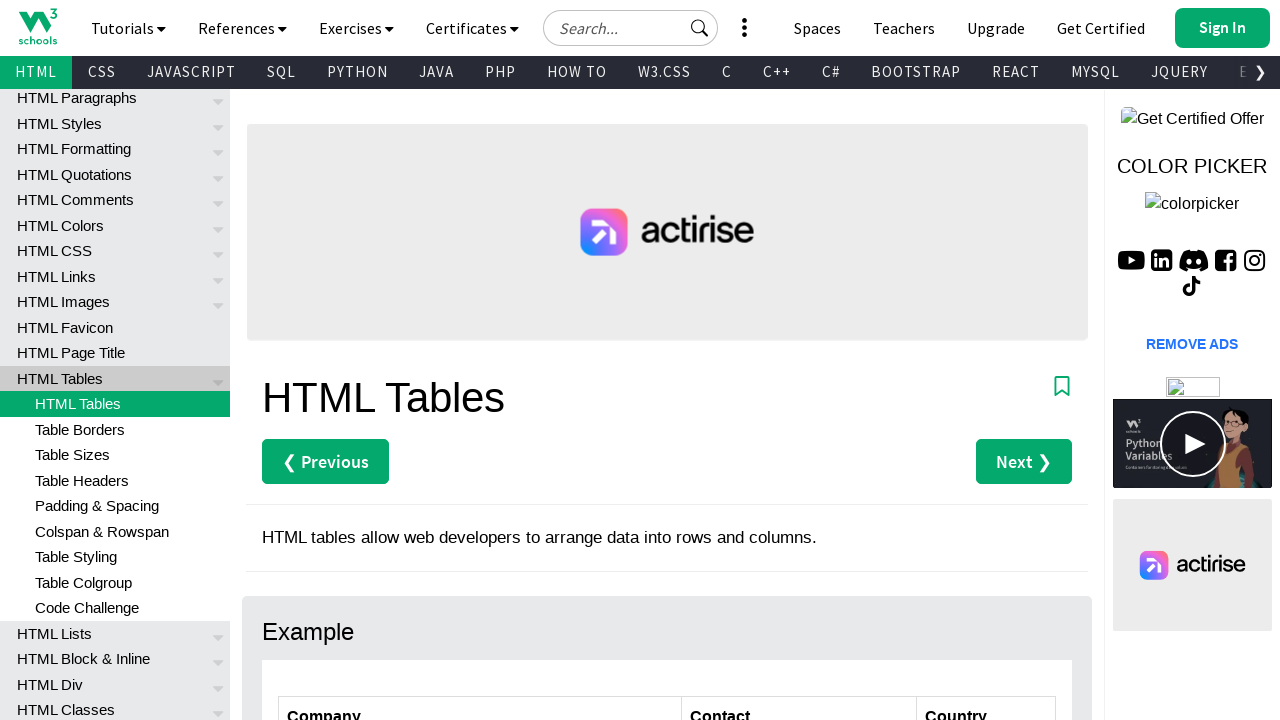

First cell in first data row is ready, confirming table data is loaded
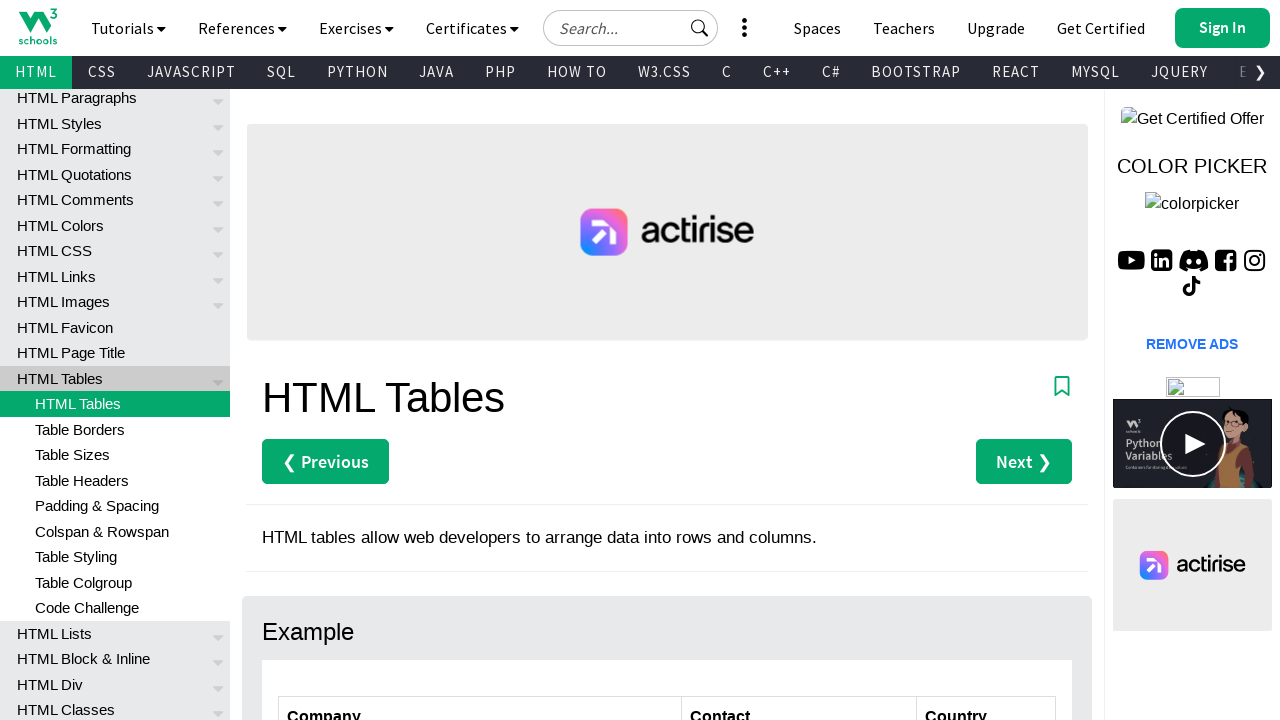

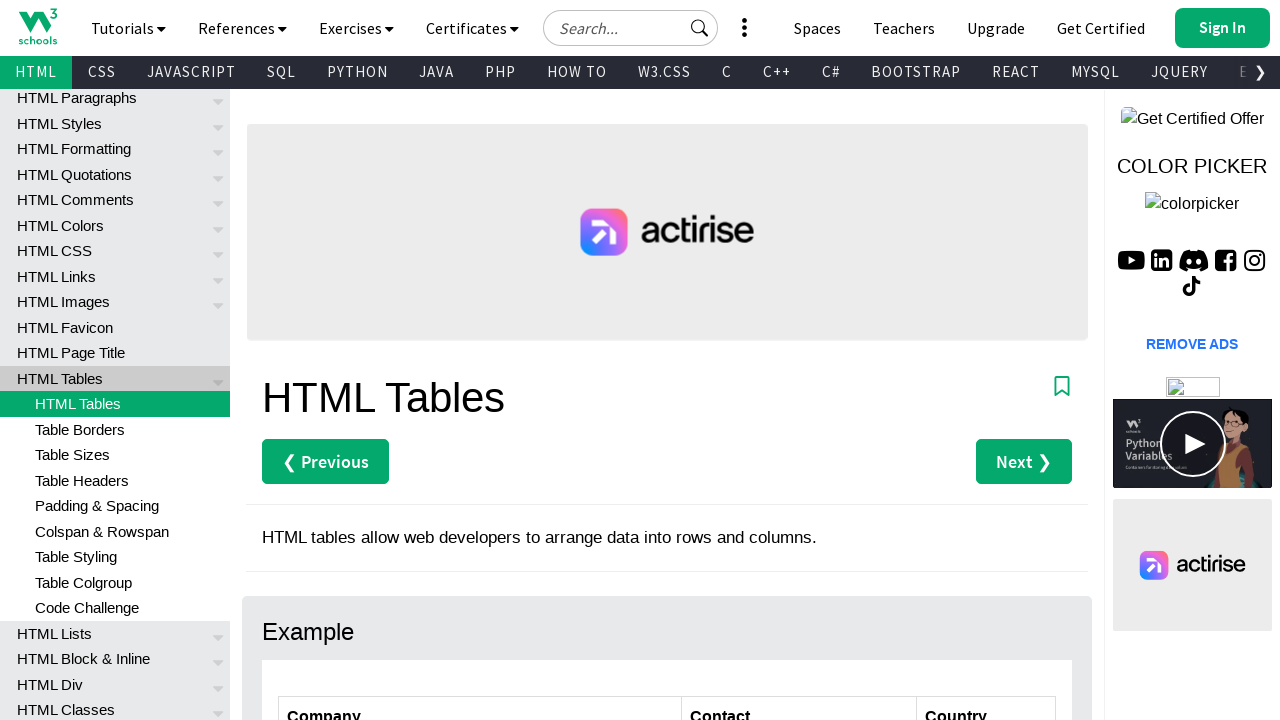